Tests email field validation by entering an email without @ character and verifying error message appears

Starting URL: https://id.ezcloud.vn/Account/Register

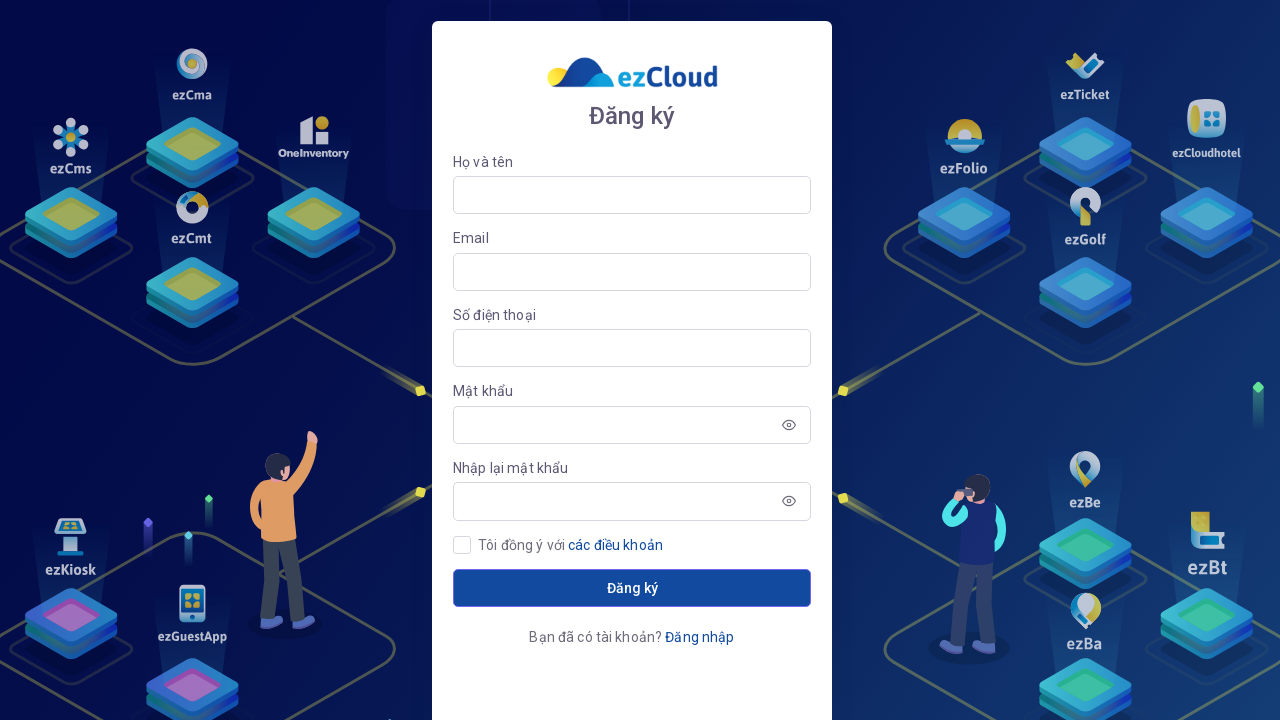

Filled email field with invalid email 'dzung.com' (missing @ character) on #Email
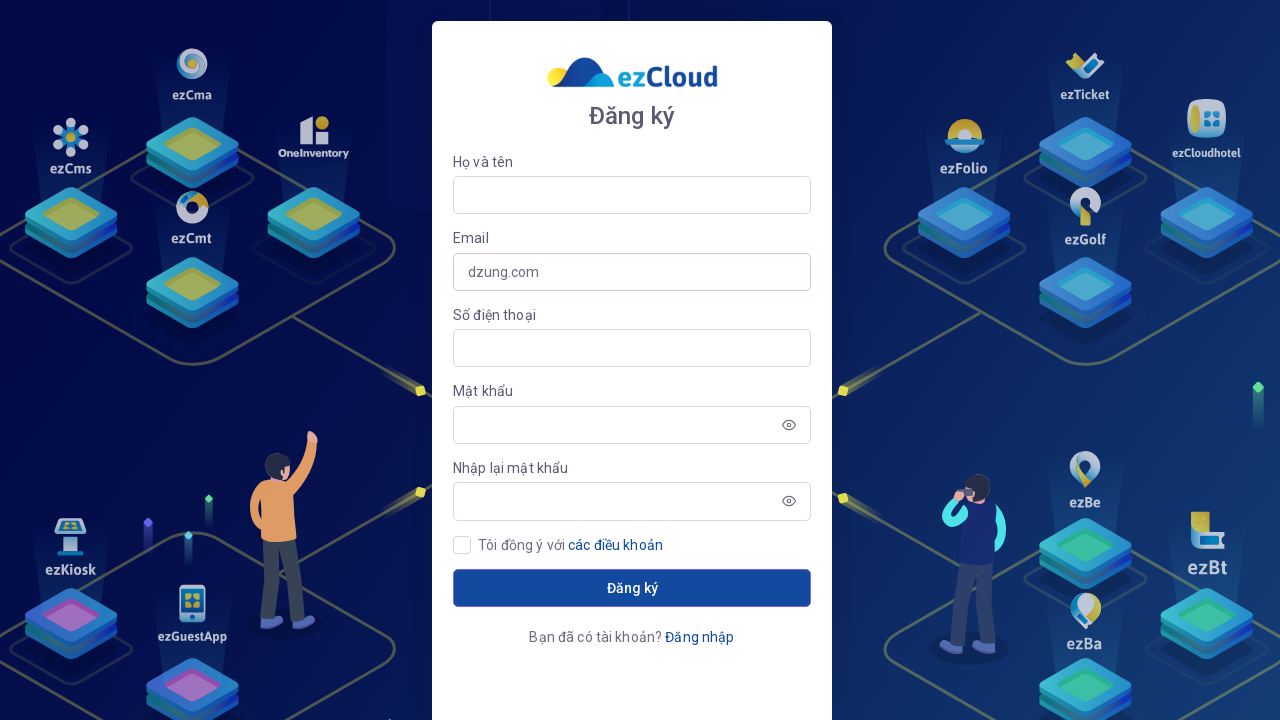

Triggered blur event on email field to initiate validation
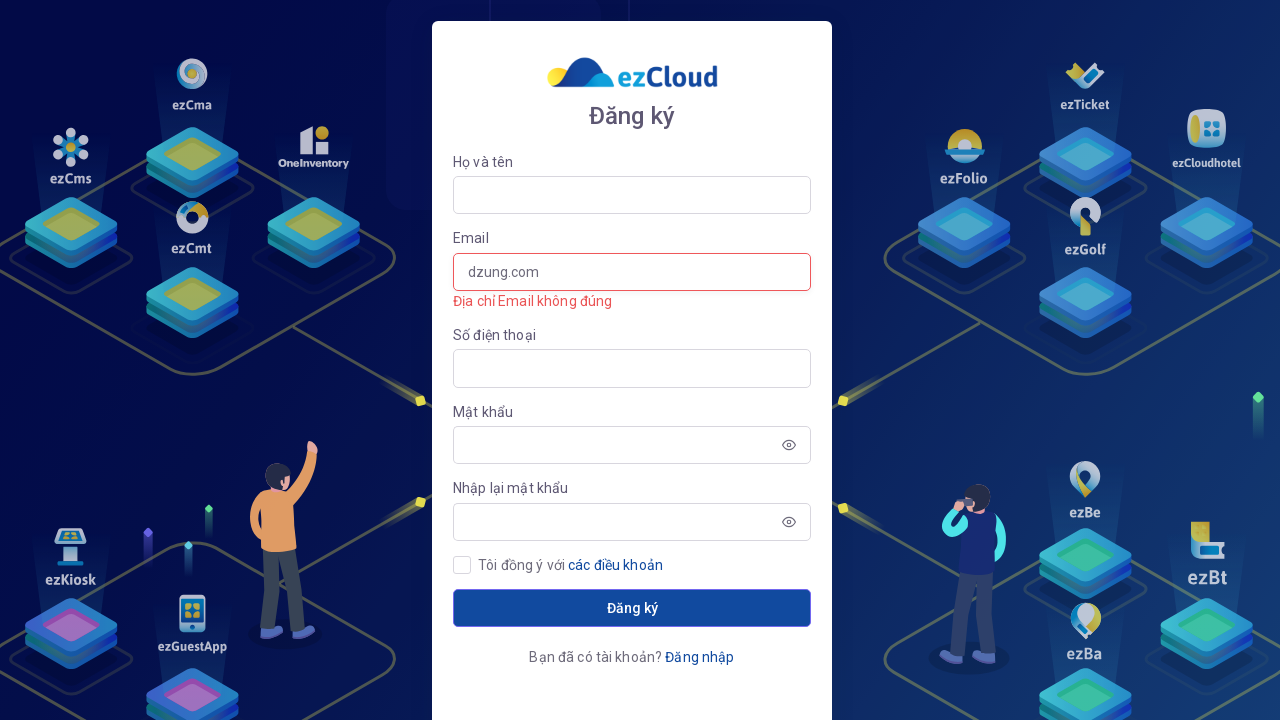

Verified error message for invalid email is now visible
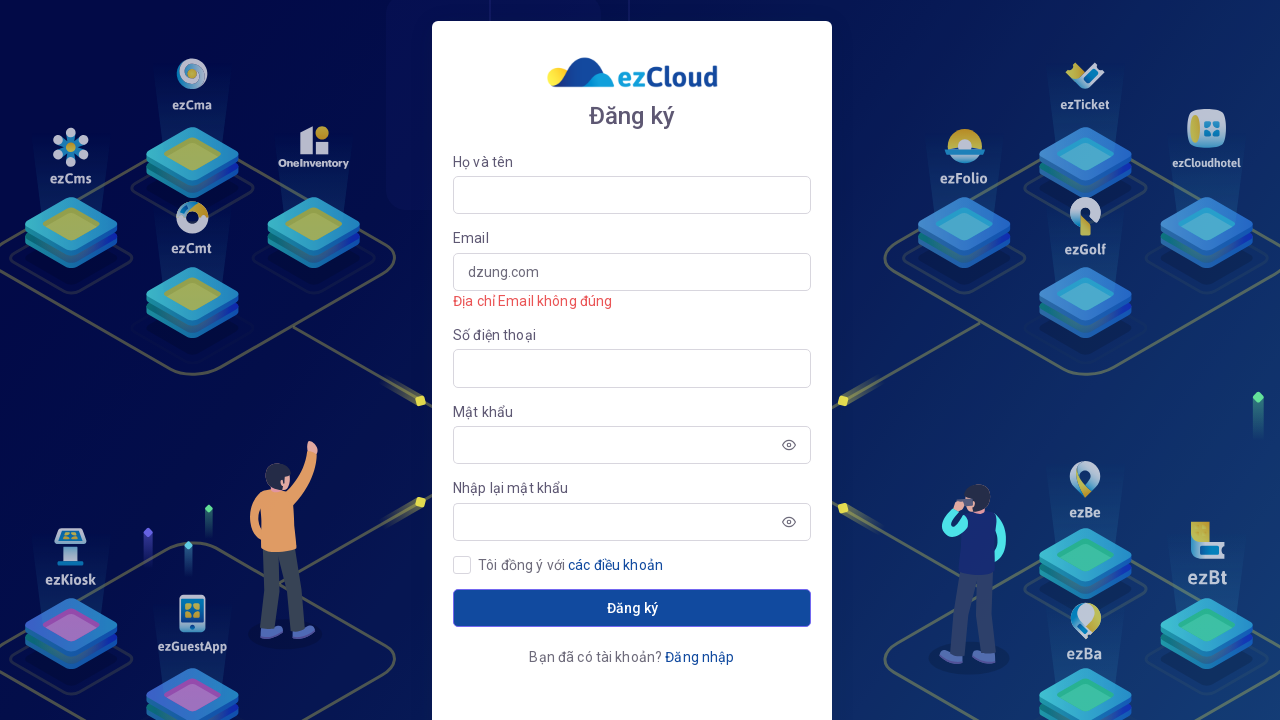

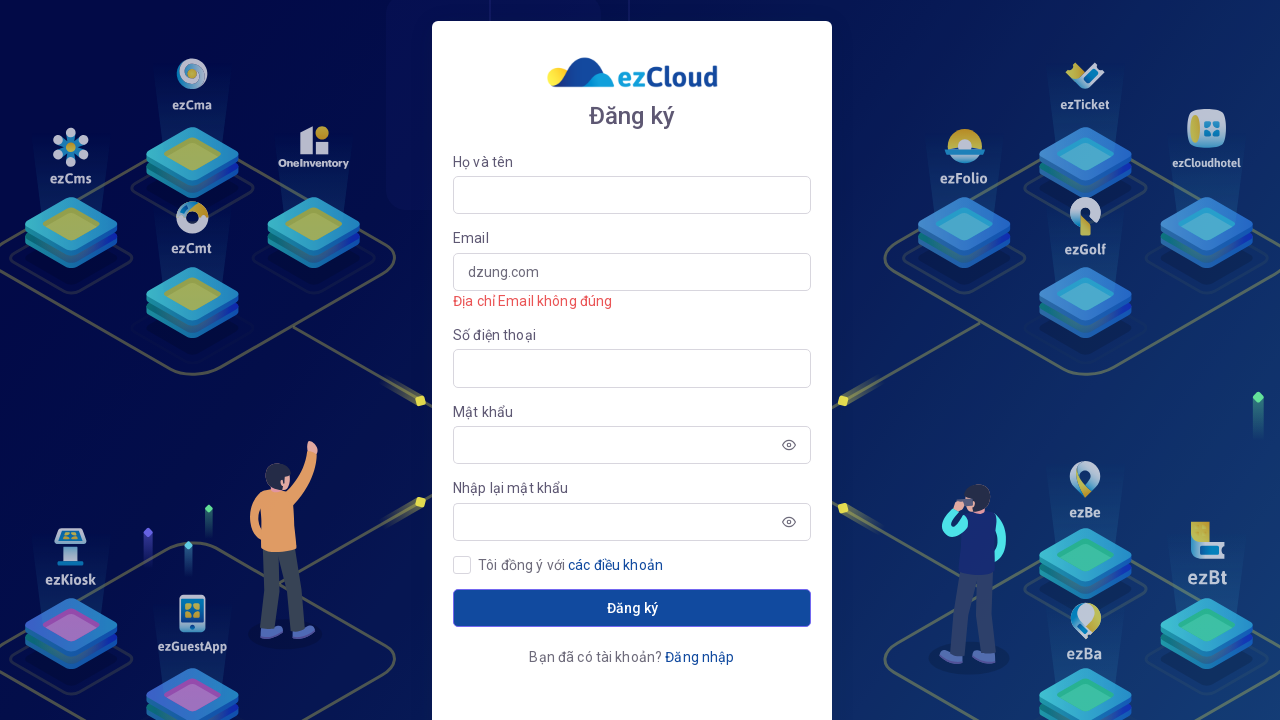